Tests the sign-up validation by leaving zip code empty and verifying an error message appears

Starting URL: https://sharelane.com/

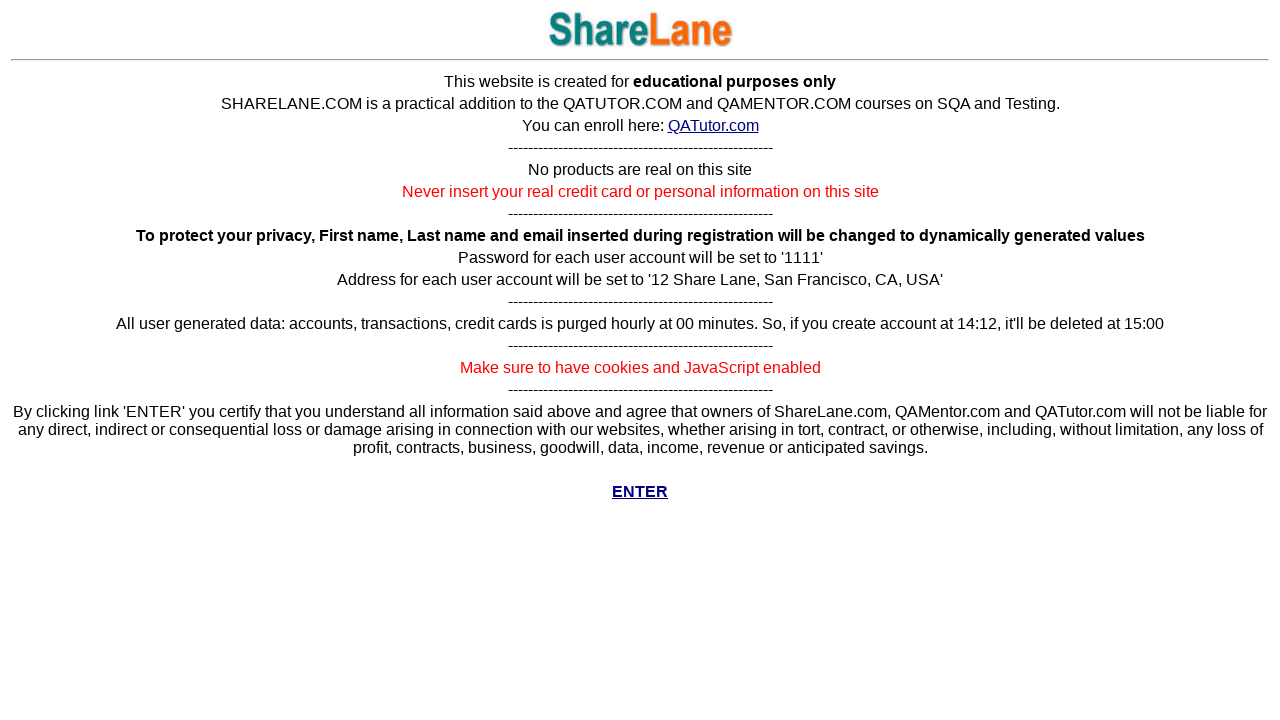

Clicked Enter button to go to main page at (640, 492) on a[href='../cgi-bin/main.py']
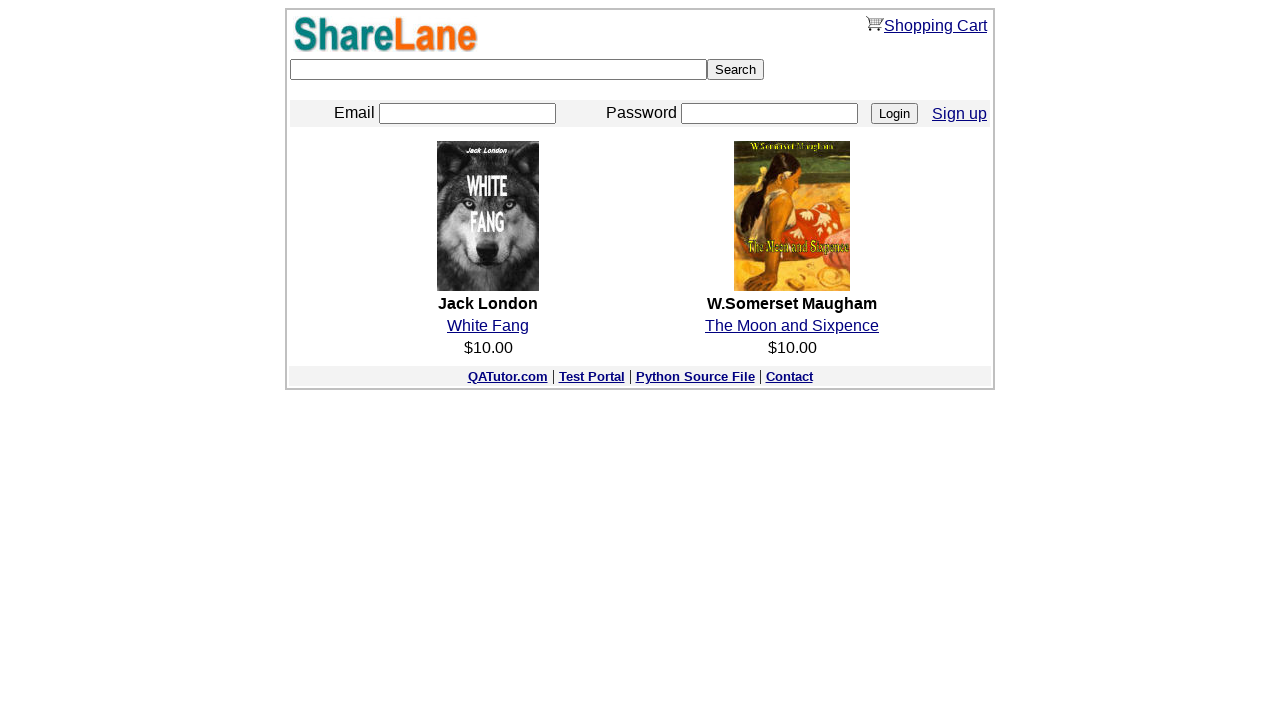

Clicked Sign up link at (960, 113) on a[href='./register.py']
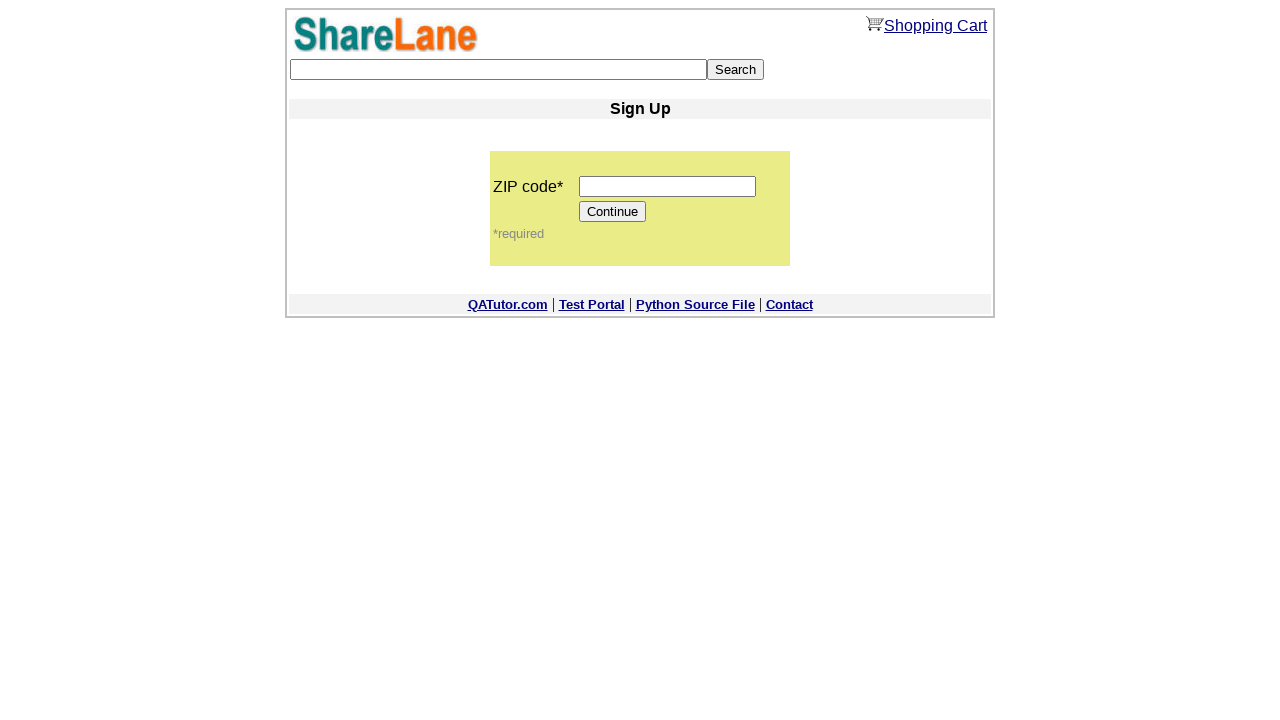

Clicked Continue button without entering zip code at (613, 212) on input[value='Continue']
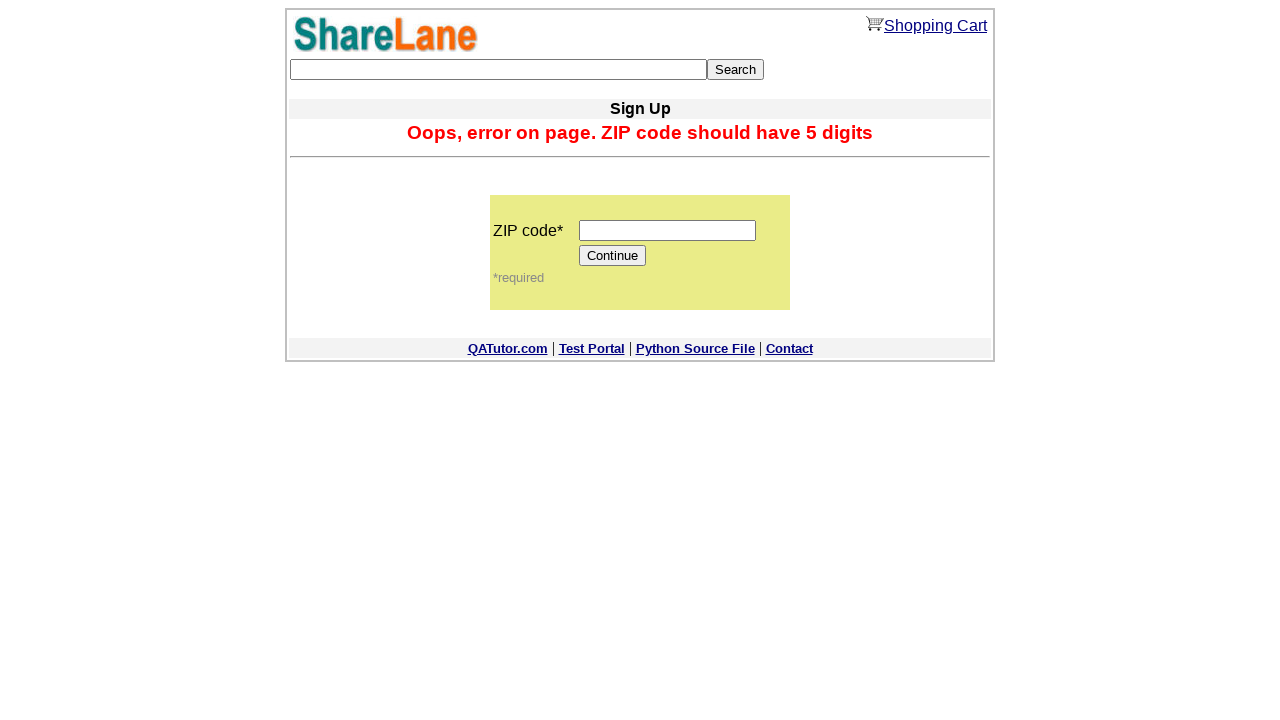

Error message appeared verifying zip code validation
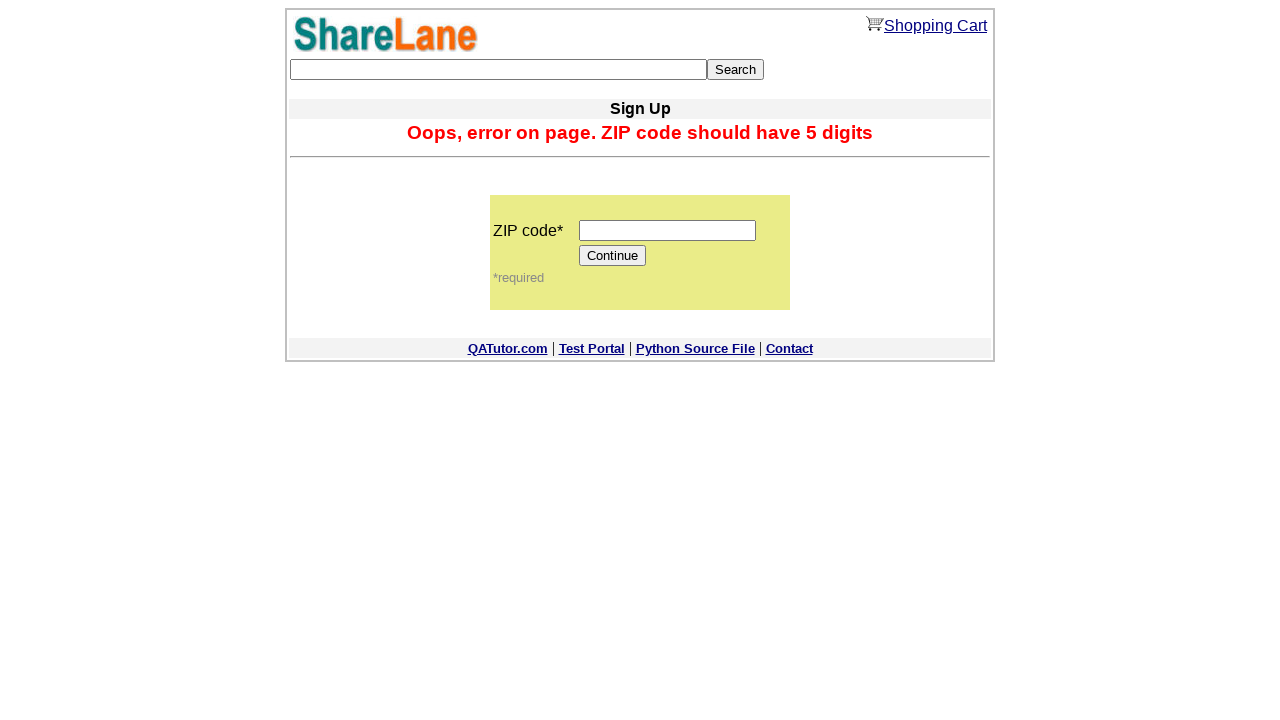

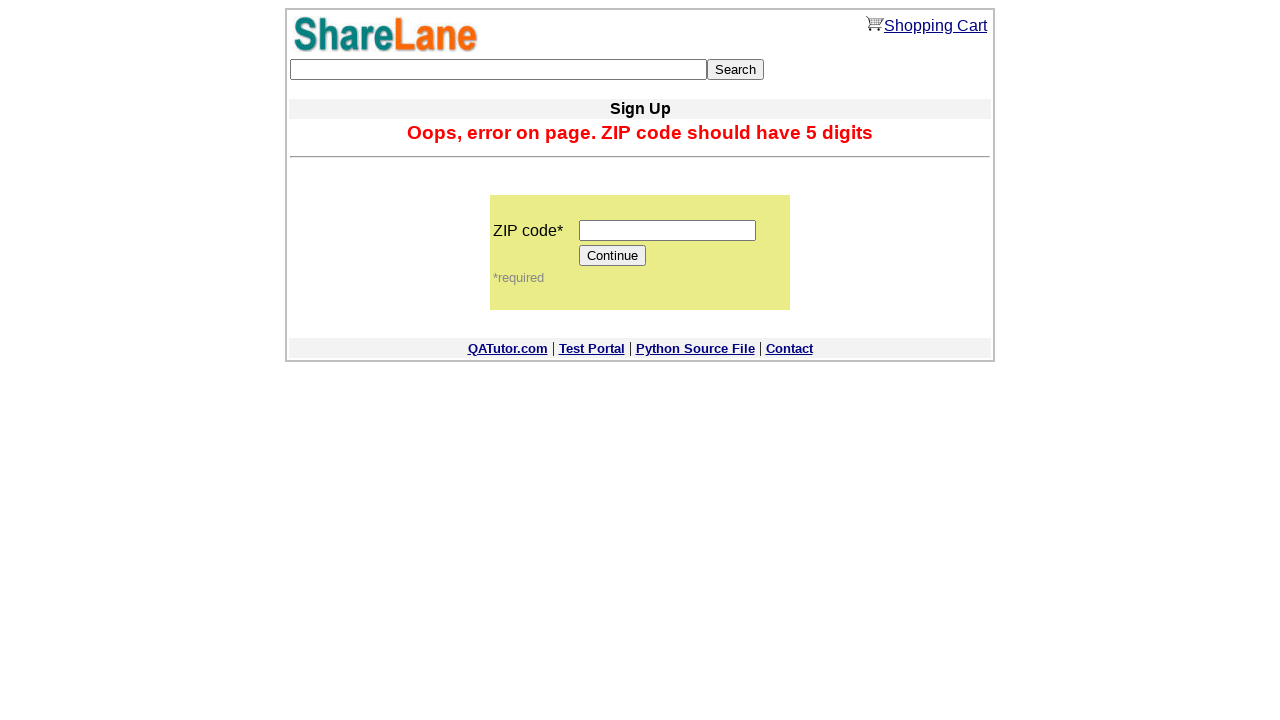